Tests a flight booking form by interacting with various elements including auto-suggest fields, dropdowns, passenger selection, currency selection, location selection, and date pickers

Starting URL: https://rahulshettyacademy.com/dropdownsPractise/

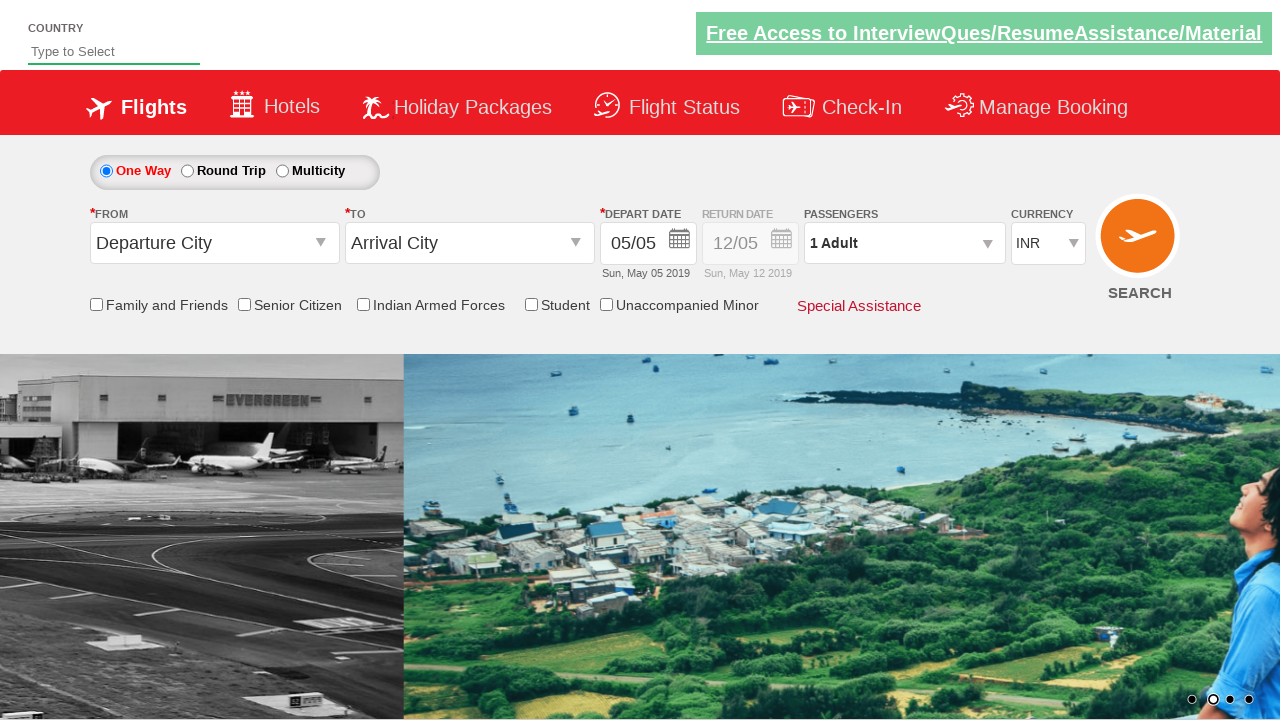

Filled auto-suggest field with 'In' on input#autosuggest
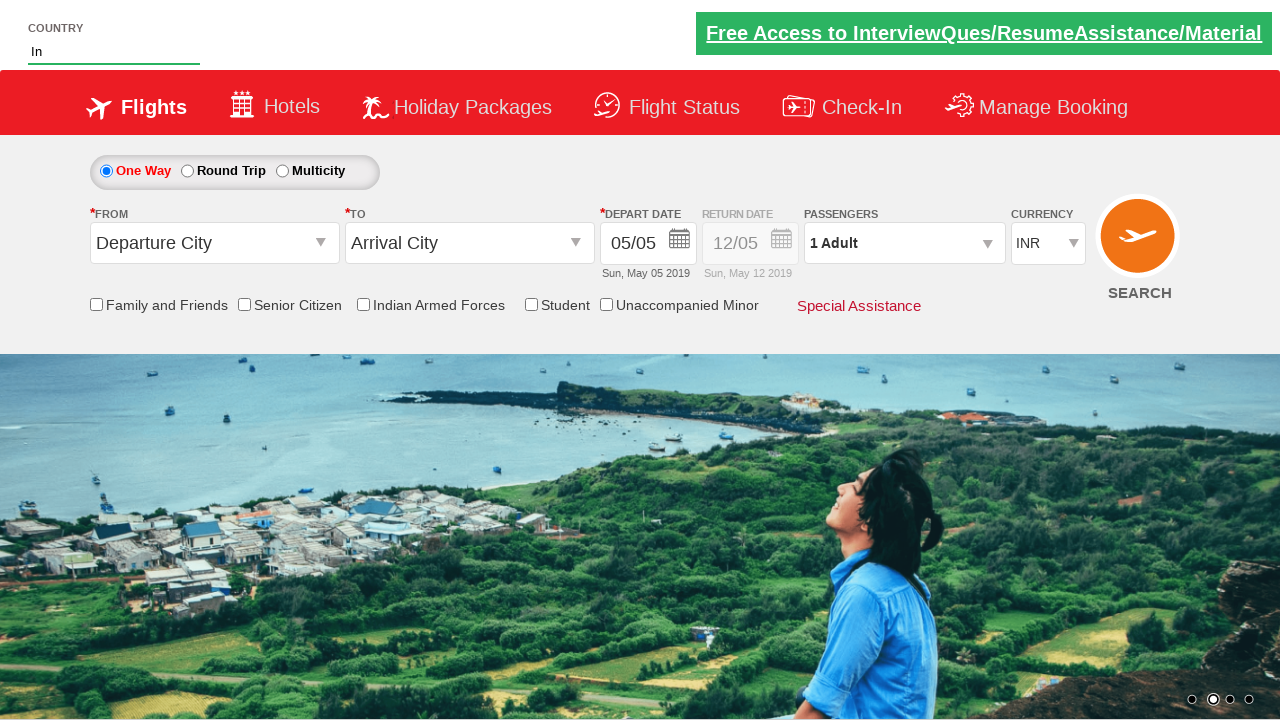

Waited 2 seconds for auto-suggest options to appear
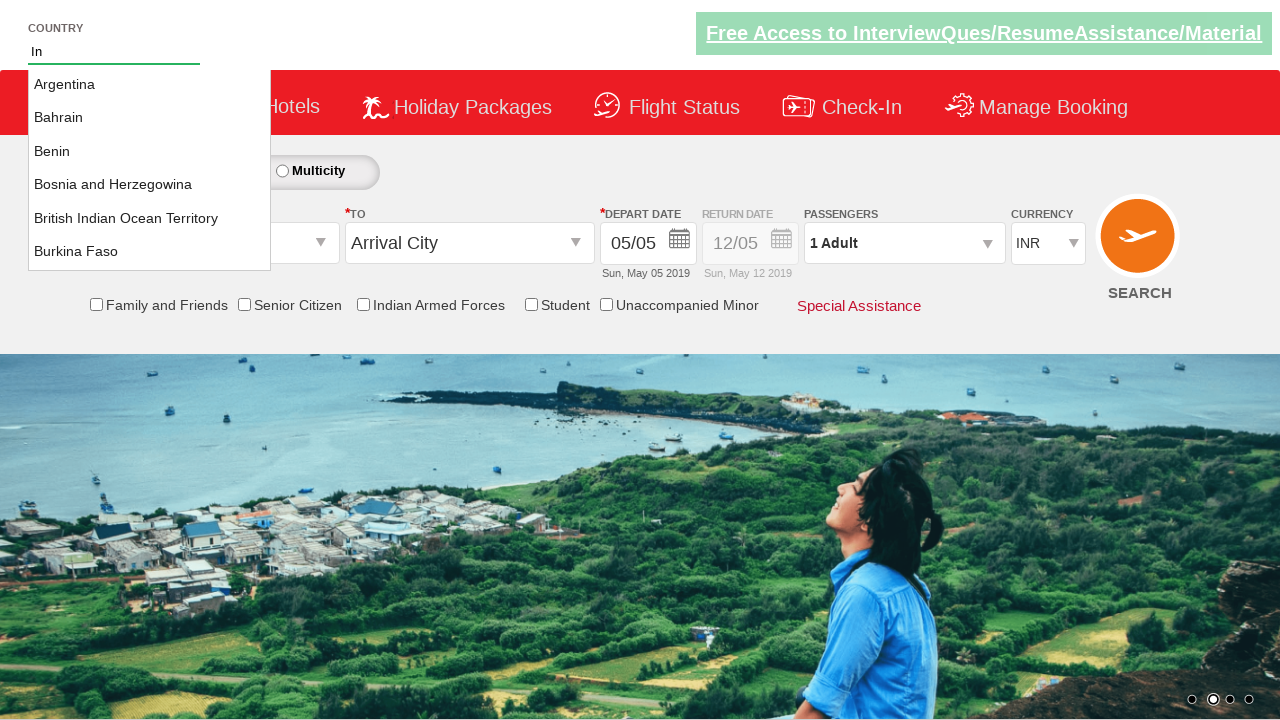

Located India option in auto-suggest dropdown
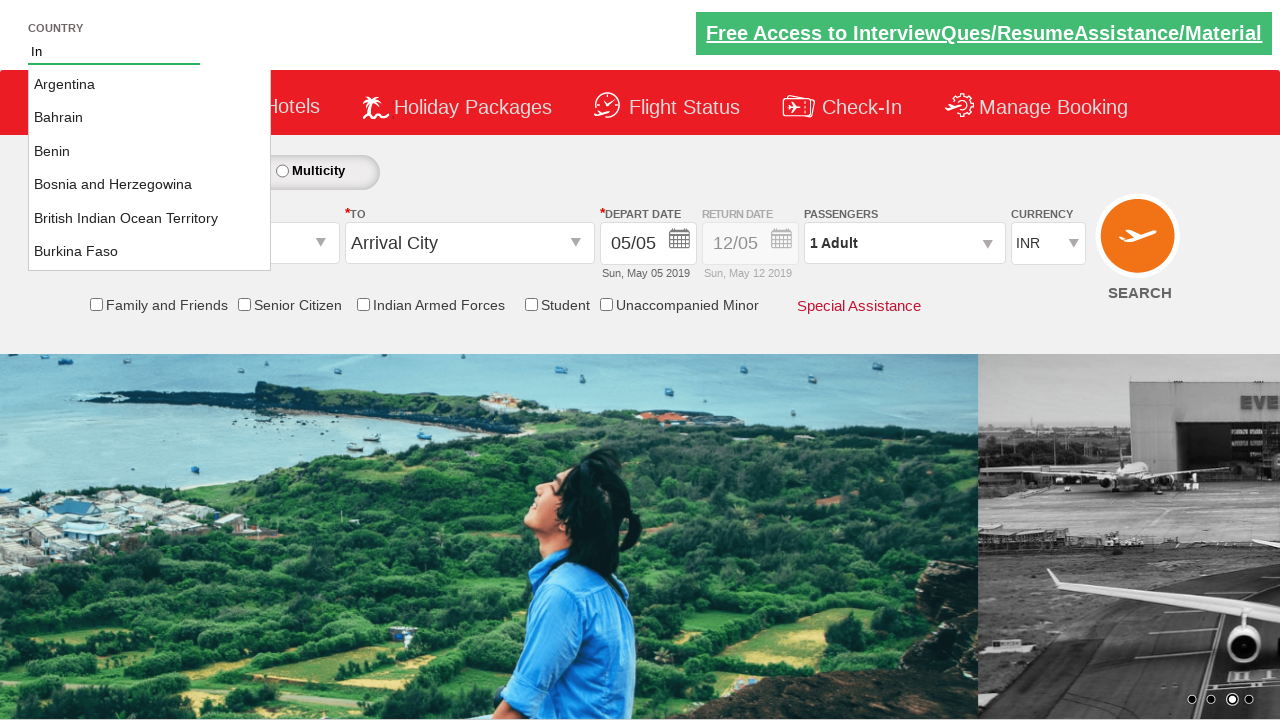

Selected India from auto-suggest dropdown at (150, 218) on li.ui-menu-item a >> internal:has-text="India"i >> nth=0
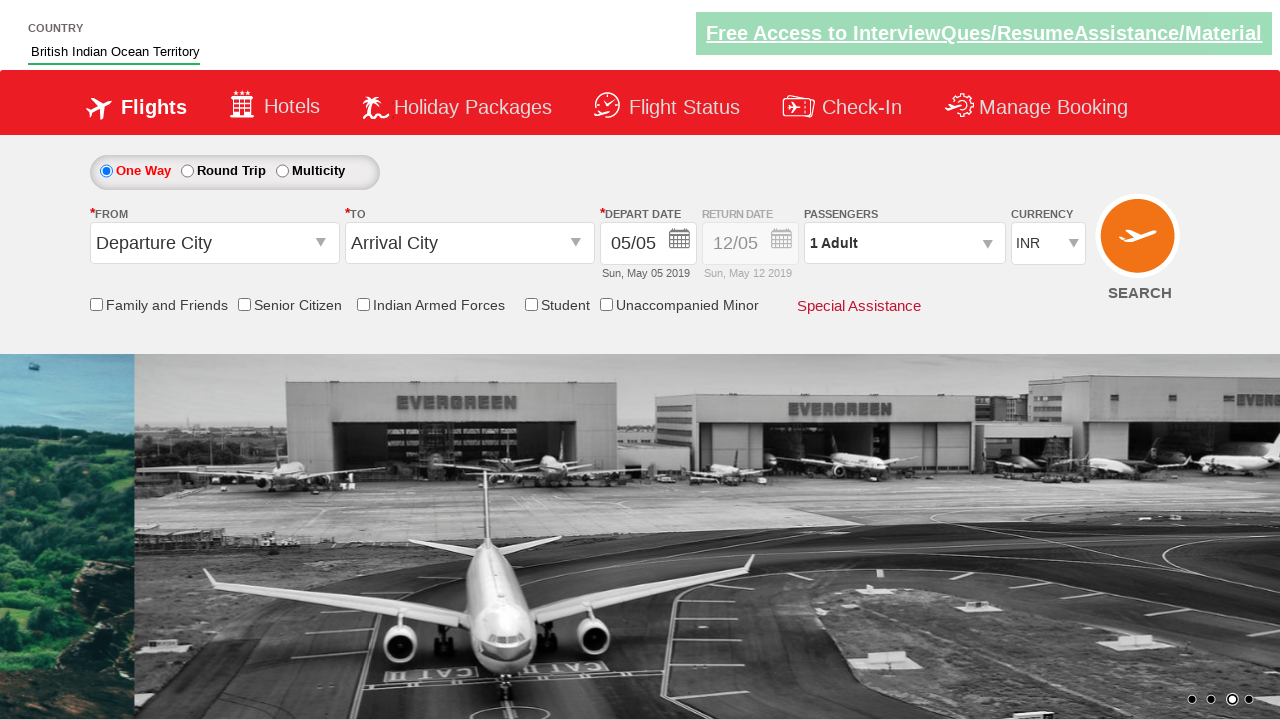

Clicked on passenger info dropdown at (904, 243) on div#divpaxinfo
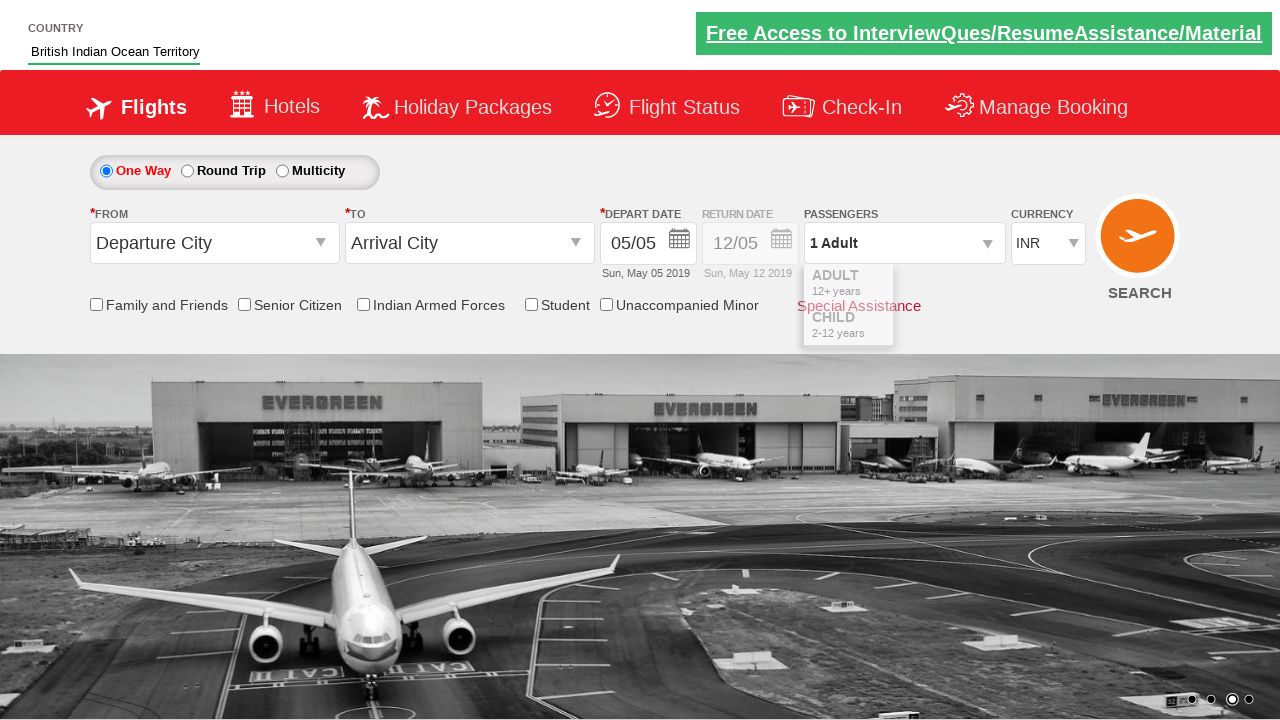

Waited 2 seconds for passenger info dropdown to open
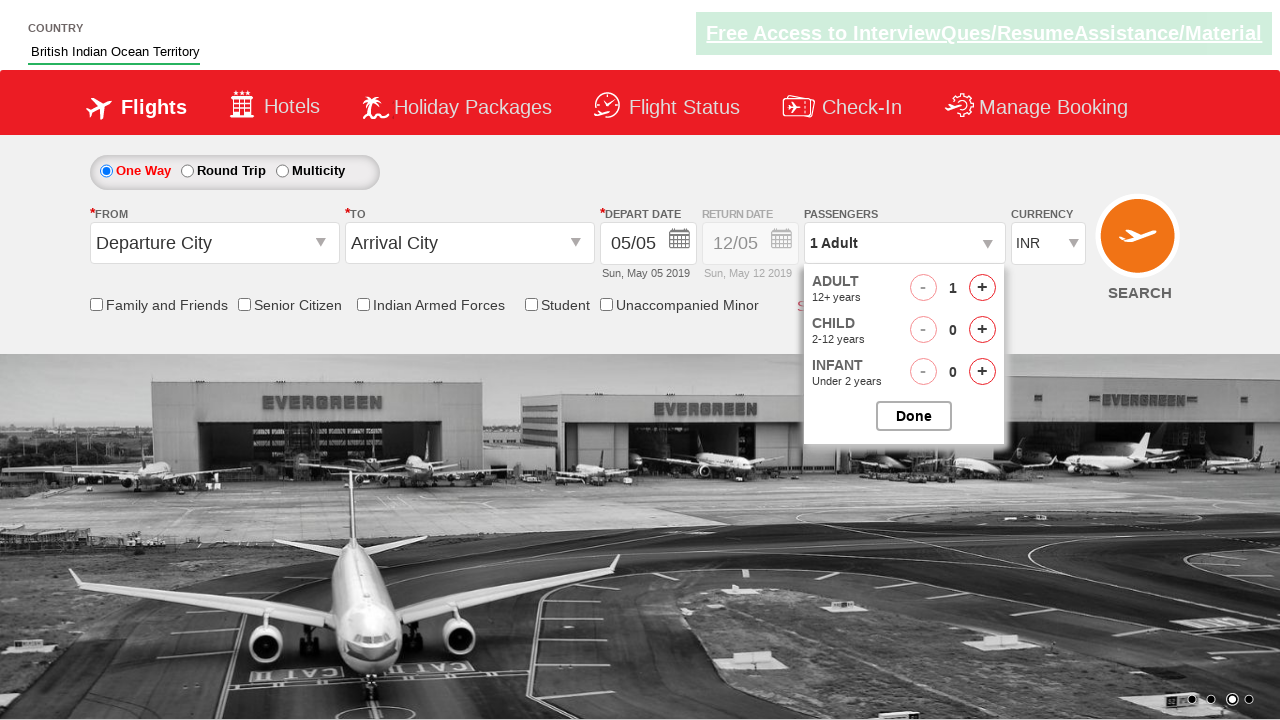

Clicked to add adult passenger 1 at (982, 288) on span#hrefIncAdt
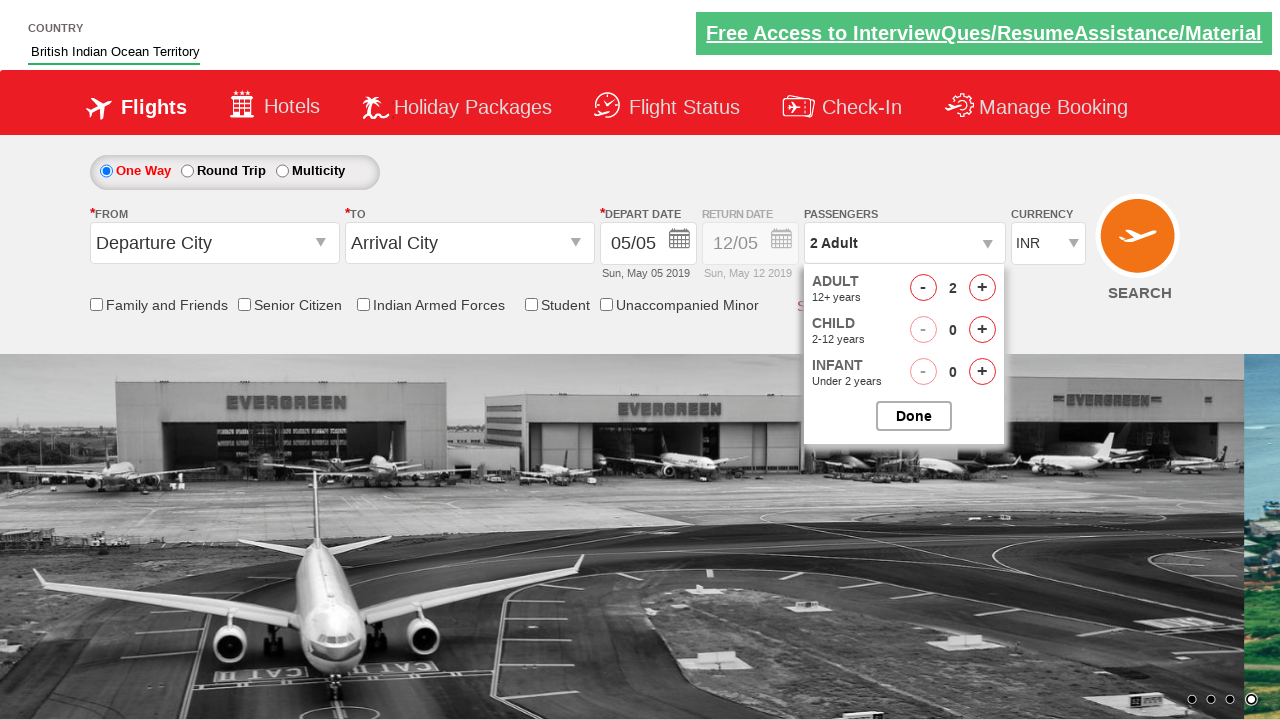

Clicked to add adult passenger 2 at (982, 288) on span#hrefIncAdt
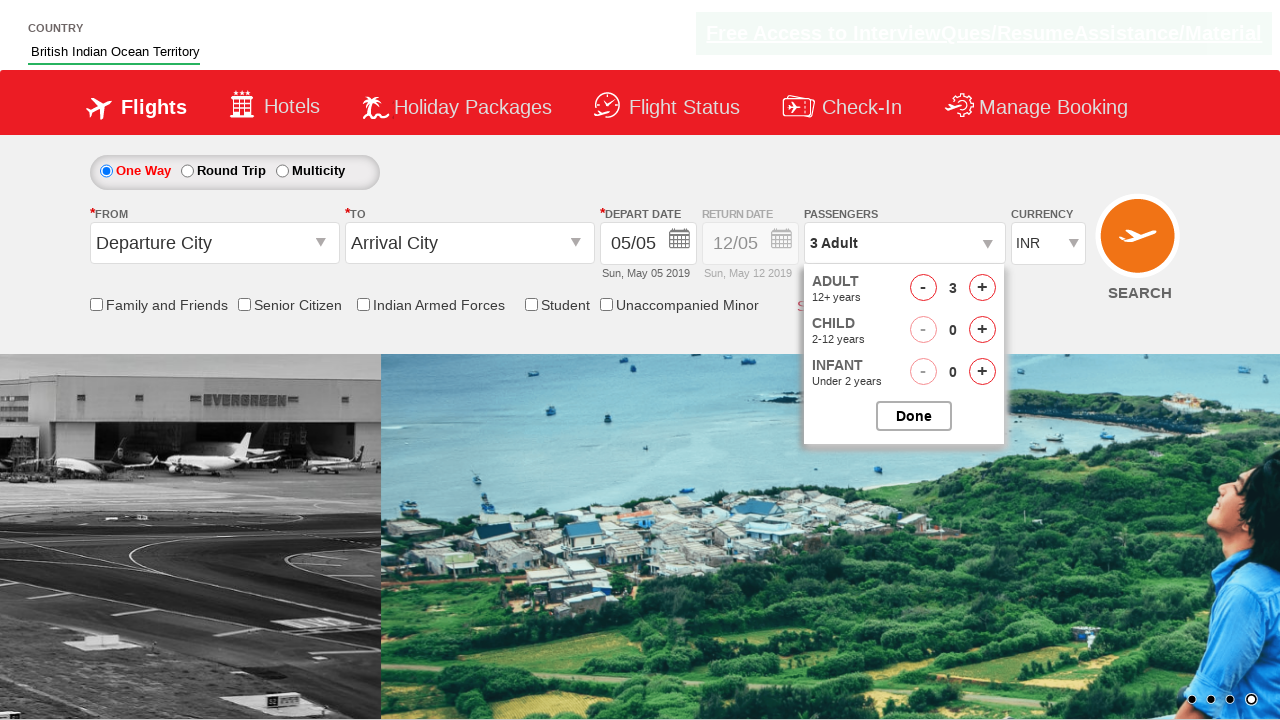

Clicked to add one child passenger at (982, 330) on span#hrefIncChd
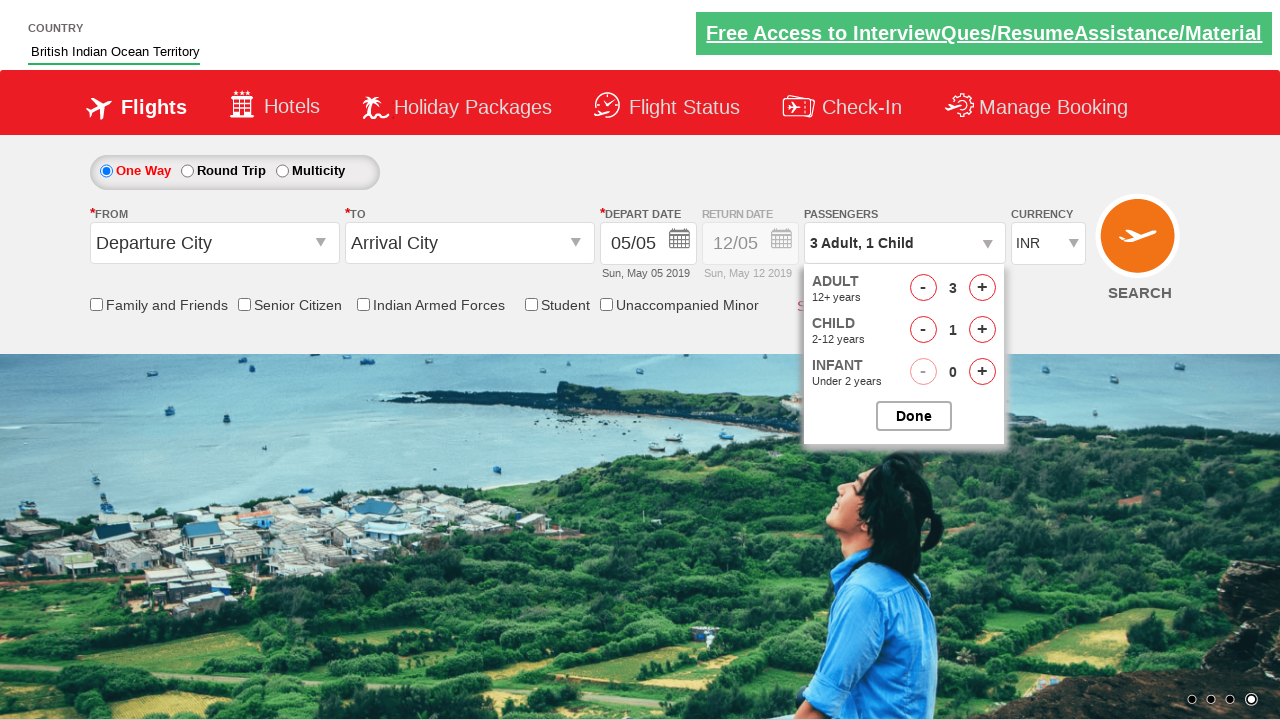

Clicked Done button to confirm passenger selection at (914, 416) on input#btnclosepaxoption
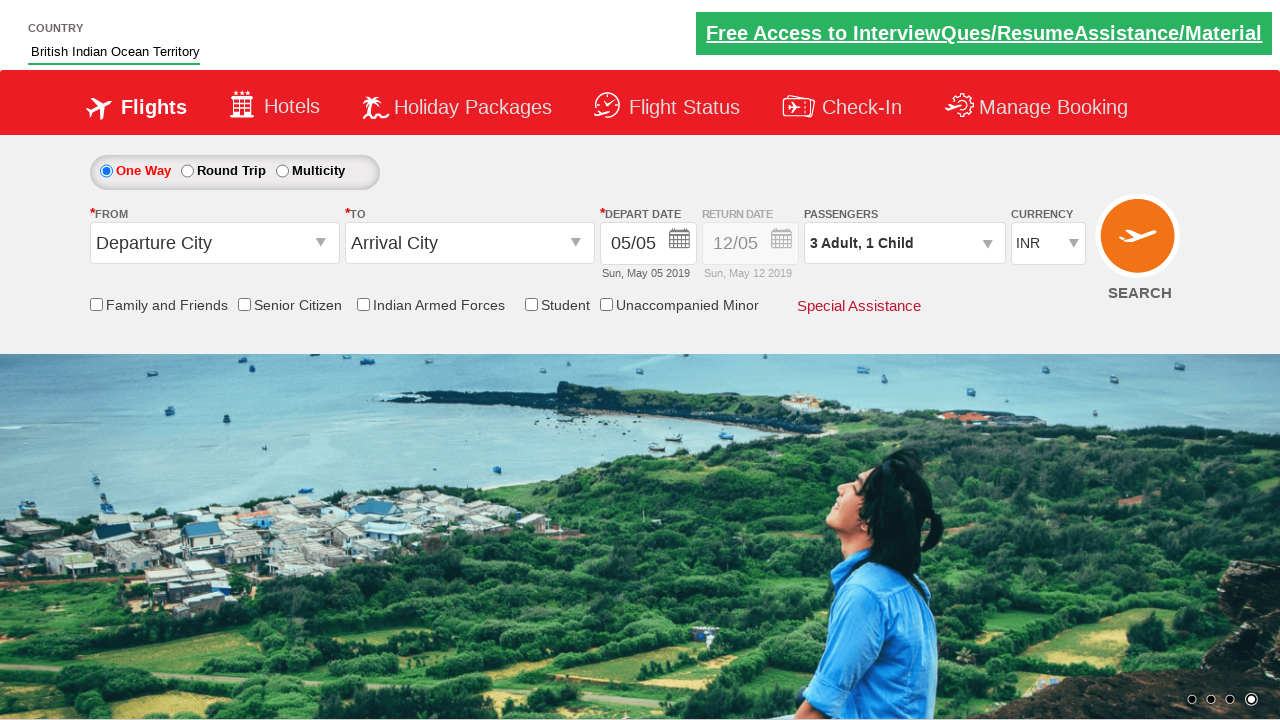

Selected currency from dropdown at index 2 on select#ctl00_mainContent_DropDownListCurrency
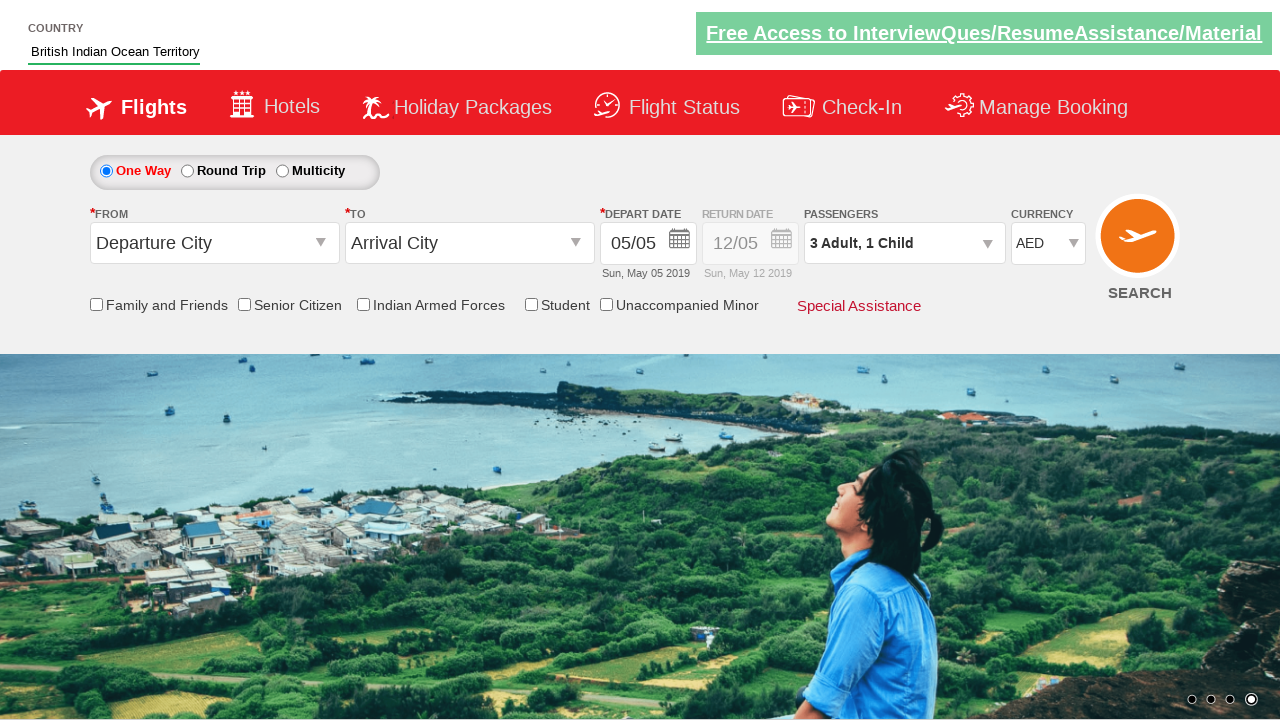

Clicked on departure location field at (214, 243) on input#ctl00_mainContent_ddl_originStation1_CTXT
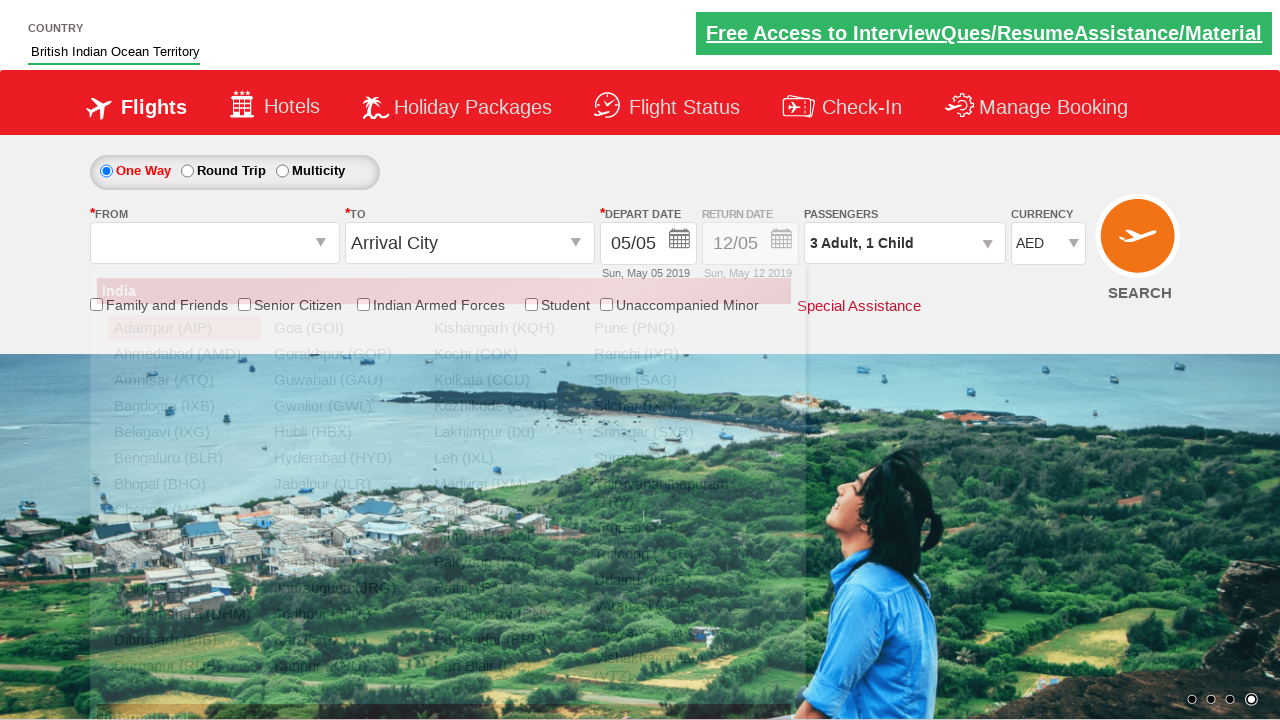

Selected Bangalore as departure location at (184, 458) on a[value='BLR']
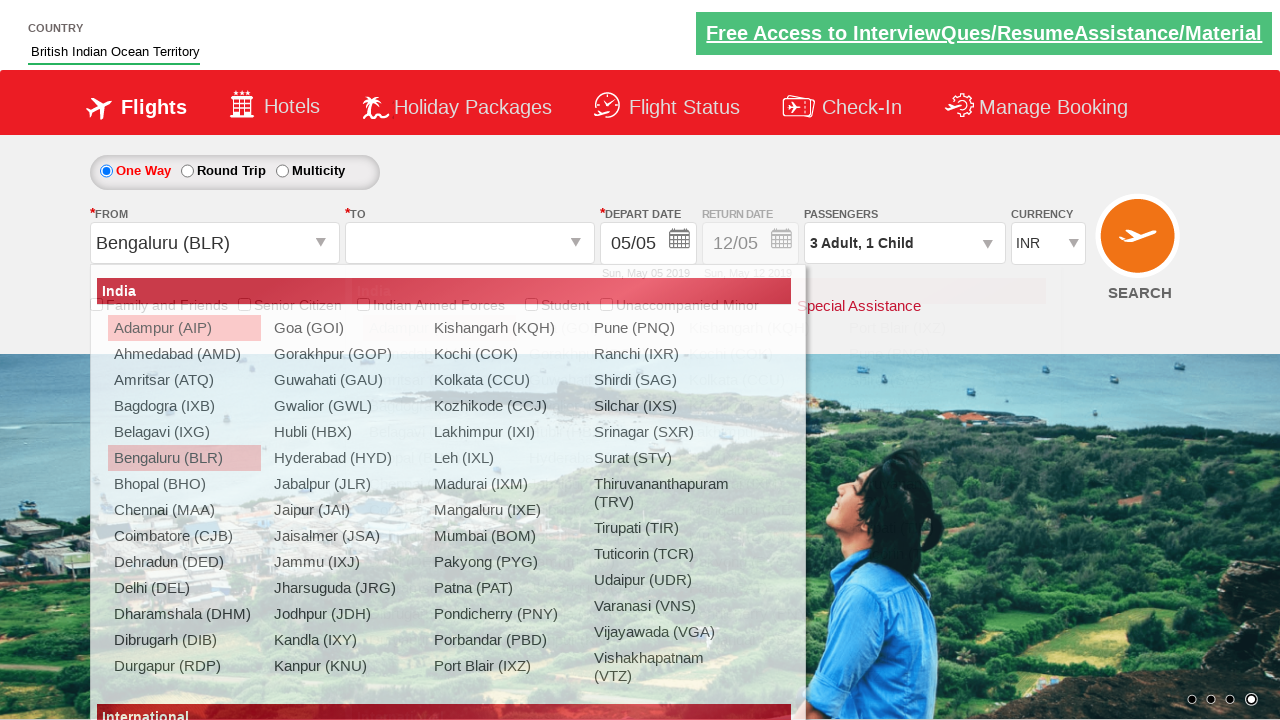

Waited 4 seconds for location selection to process
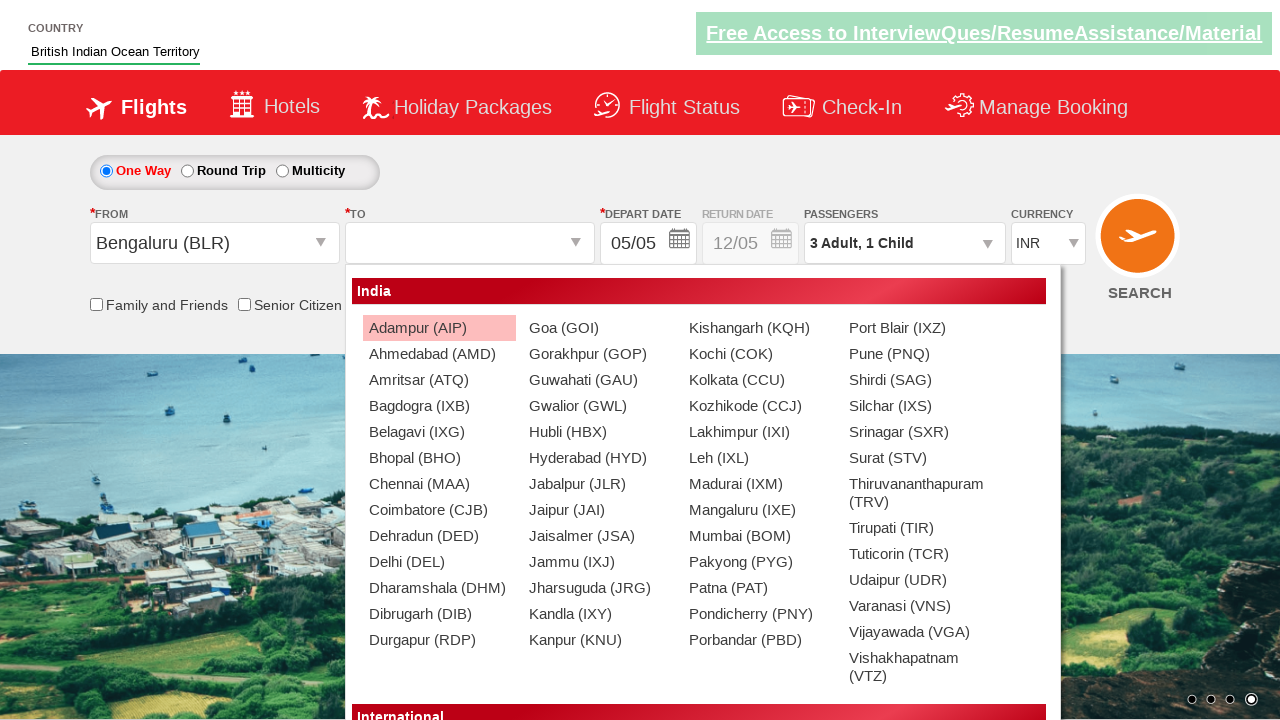

Selected Goa as destination location at (599, 328) on div#ctl00_mainContent_ddl_destinationStation1_CTNR a[value='GOI']
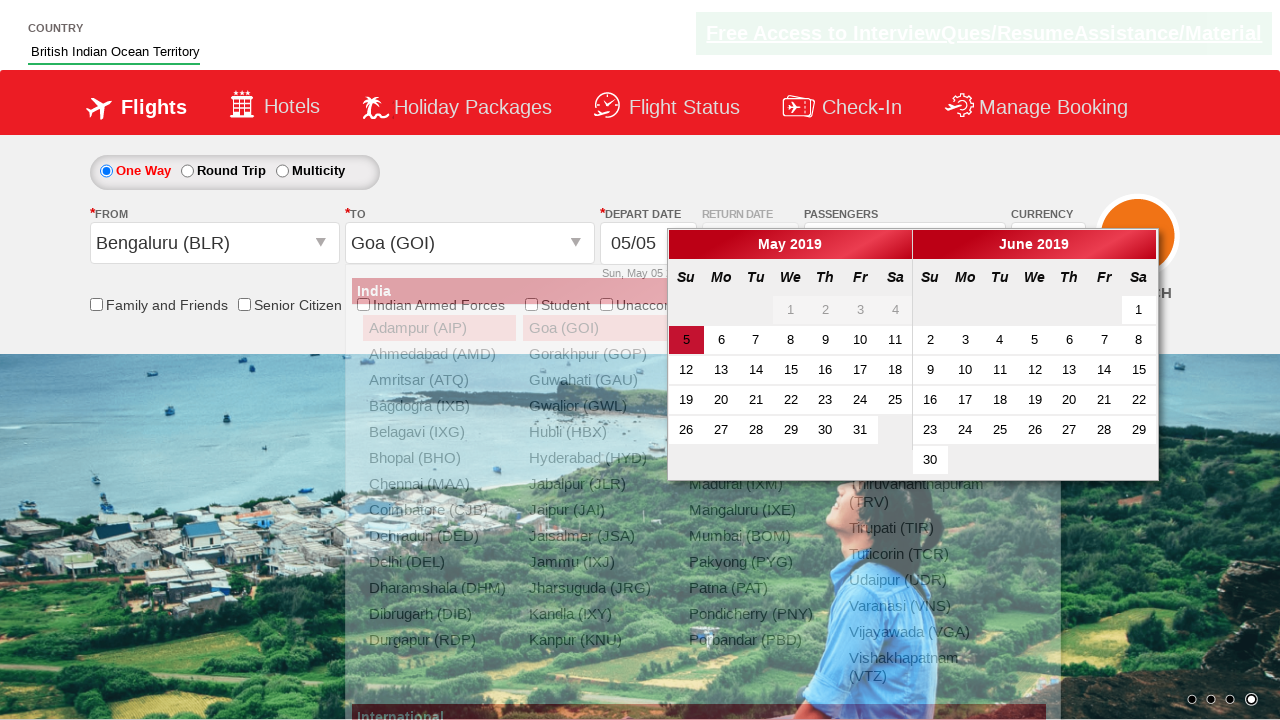

Selected current date as departure date at (686, 340) on a.ui-state-active
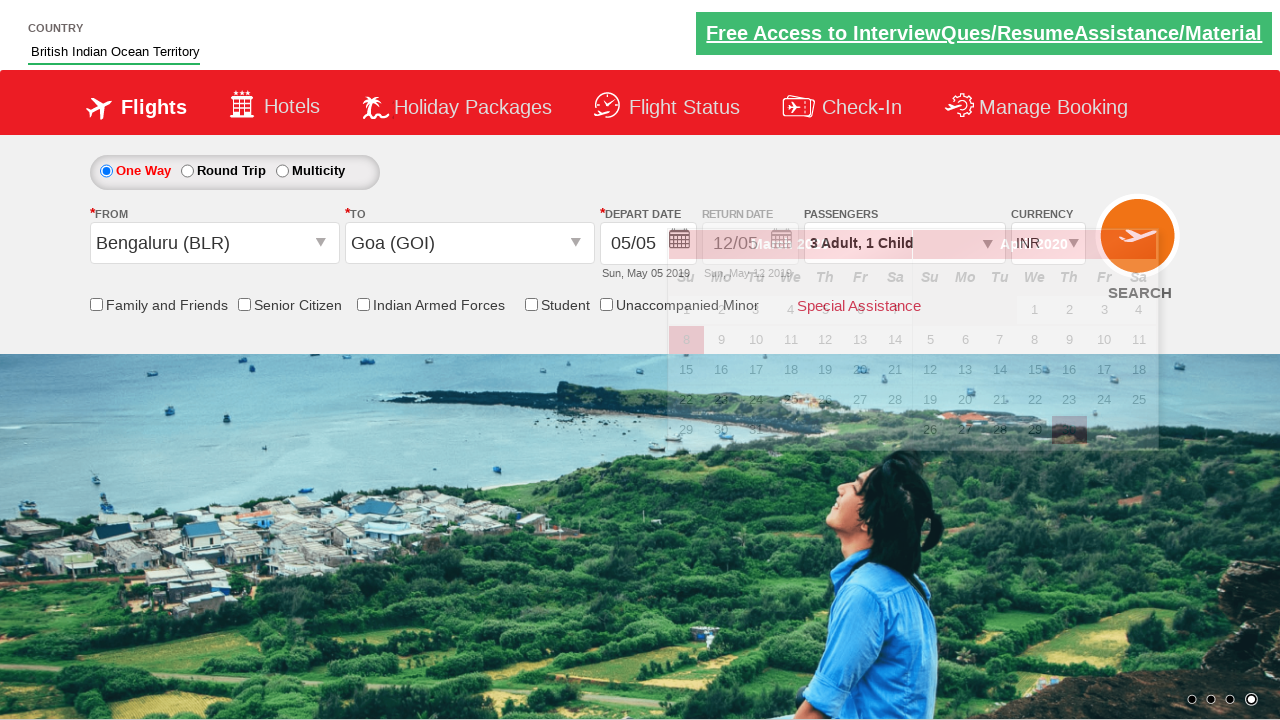

Retrieved style attribute of return date field
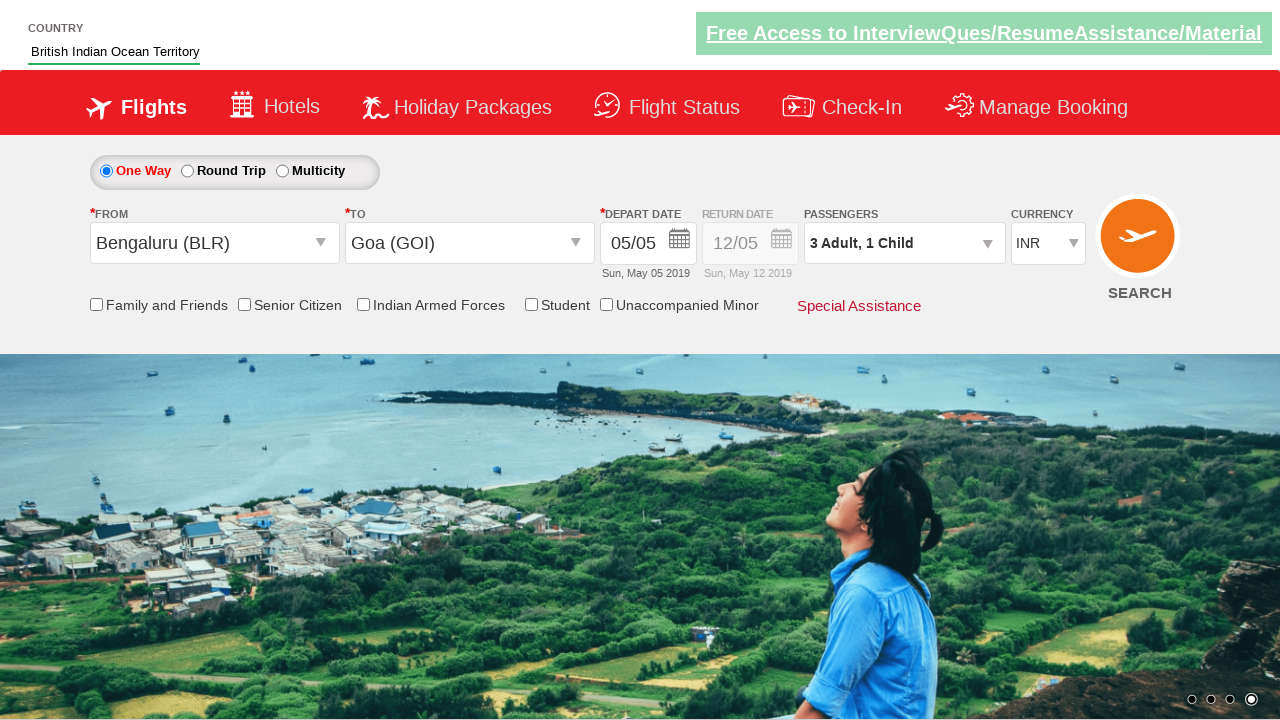

Confirmed return date field is disabled
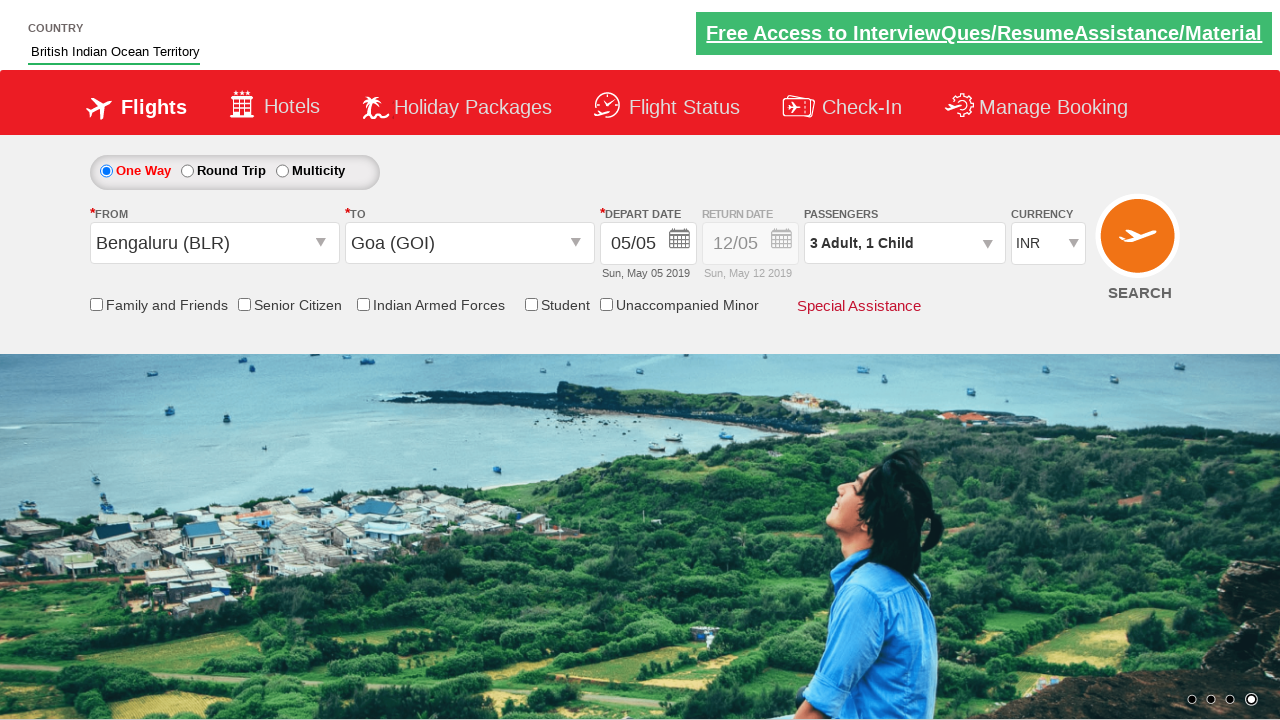

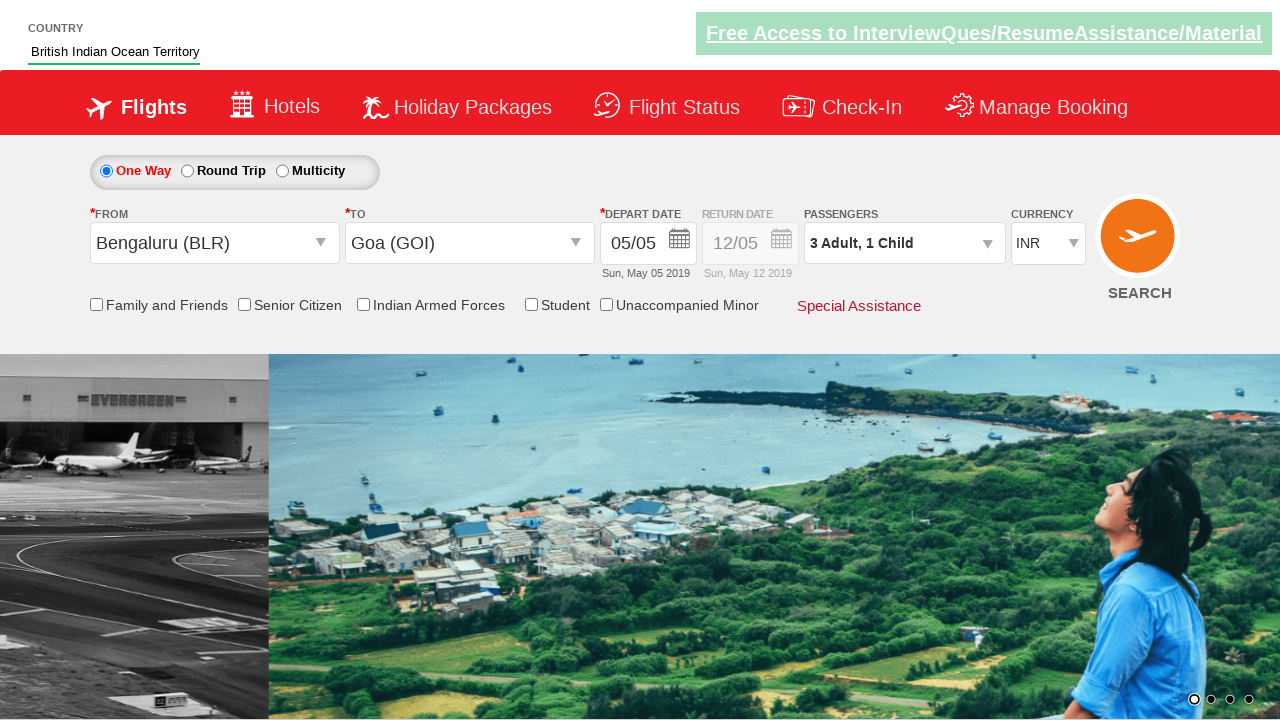